Tests modal dialog functionality by opening a modal and closing it using JavaScript execution

Starting URL: https://formy-project.herokuapp.com/modal

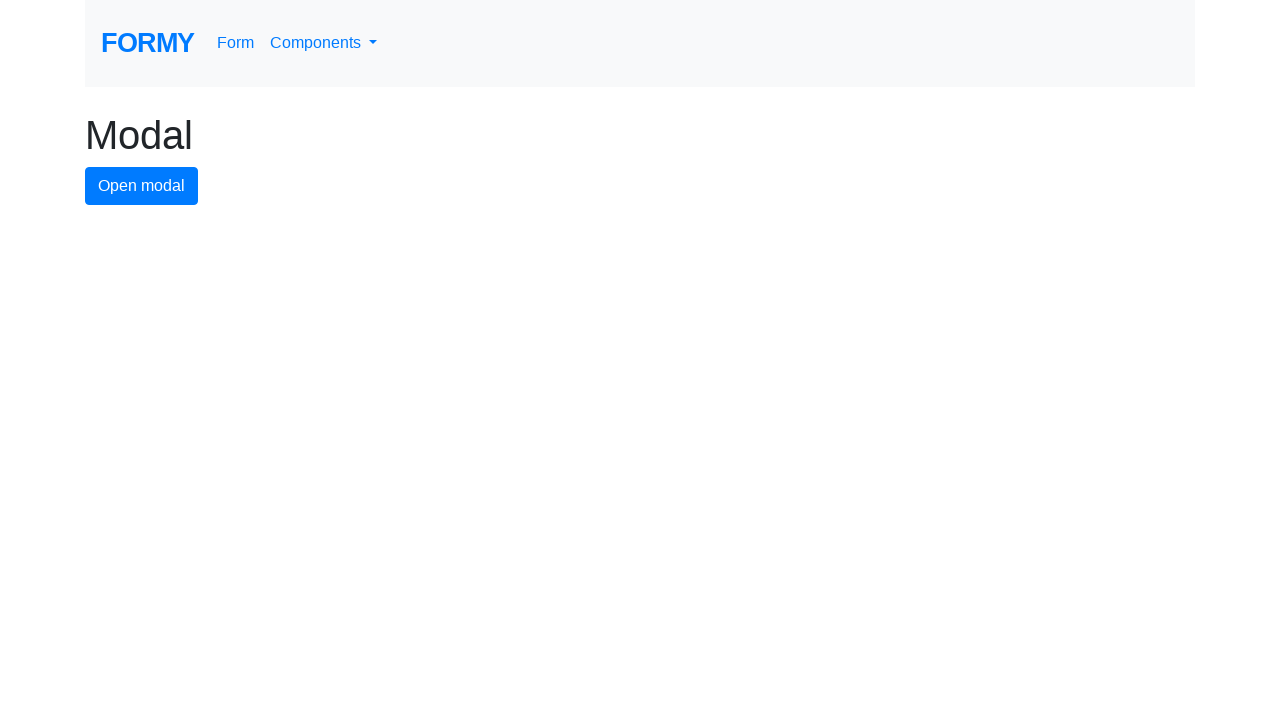

Clicked modal button to open the modal dialog at (142, 186) on #modal-button
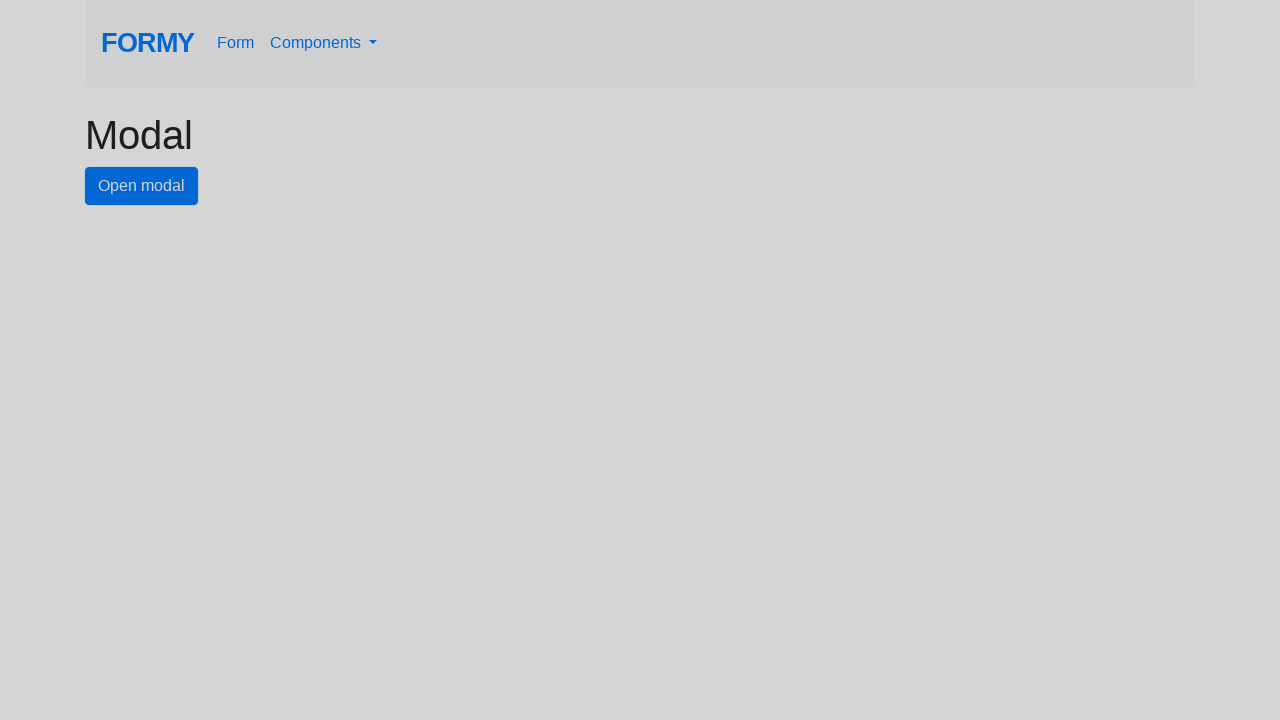

Waited for close button to appear in modal
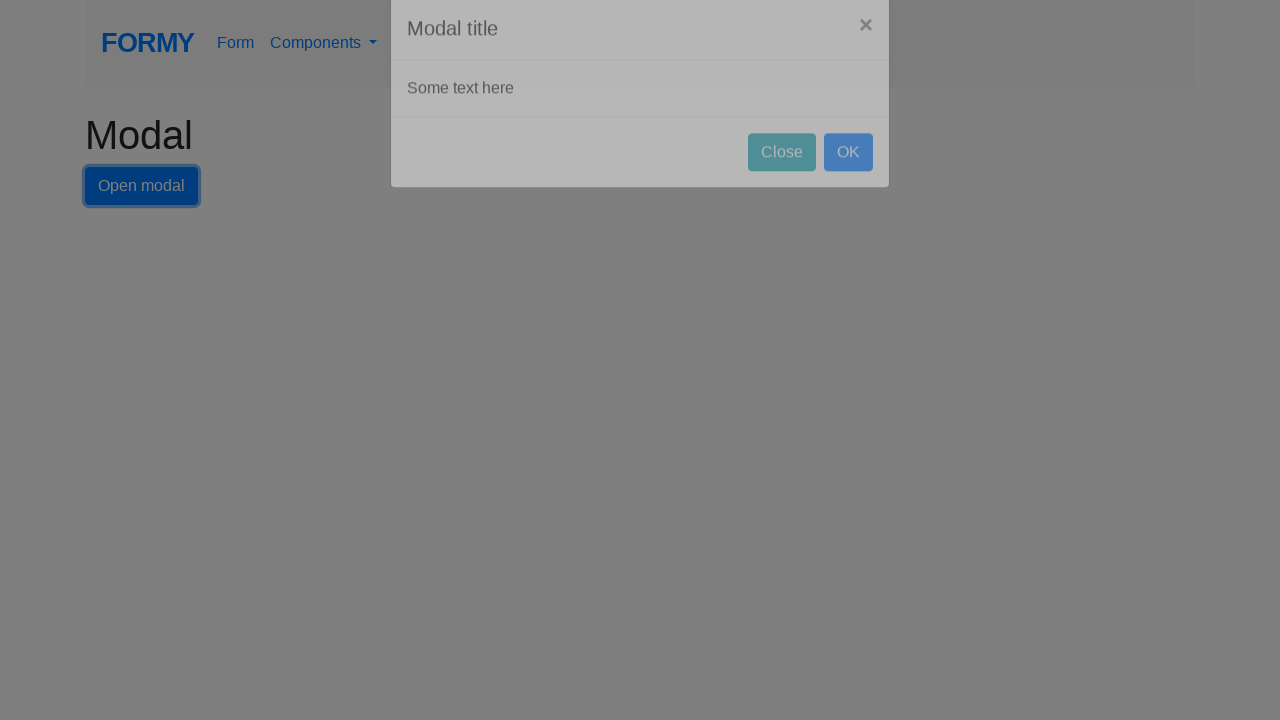

Clicked close button to close the modal dialog at (782, 184) on #close-button
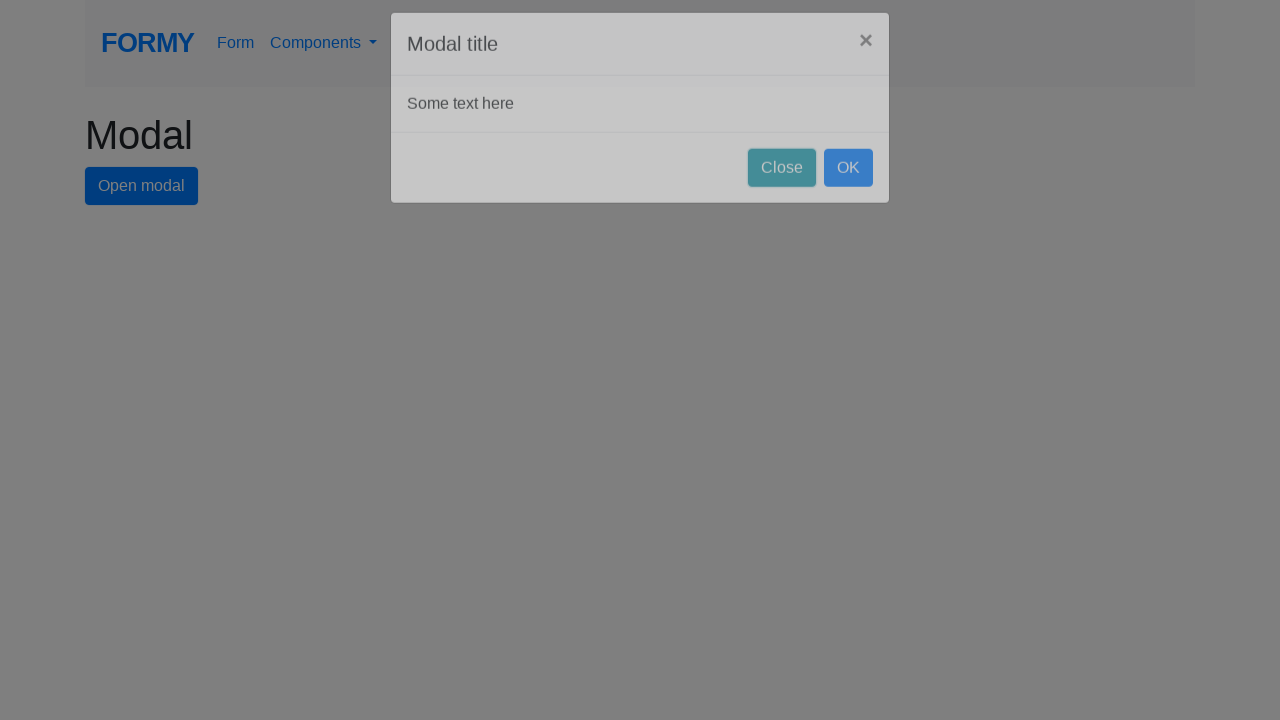

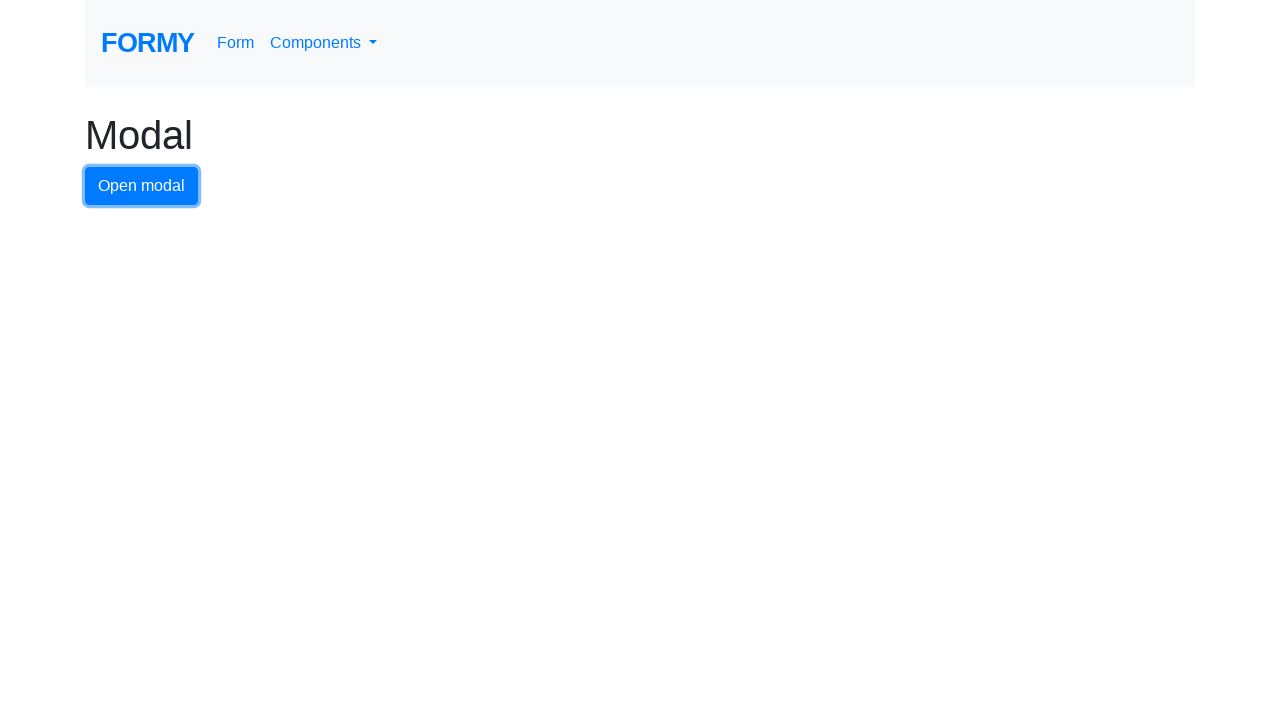